Tests basic form controls on a tutorial page by clicking a register button, checking a checkbox if not already selected, filling an email field, and clicking a navigation link

Starting URL: https://www.hyrtutorials.com/p/basic-controls.html

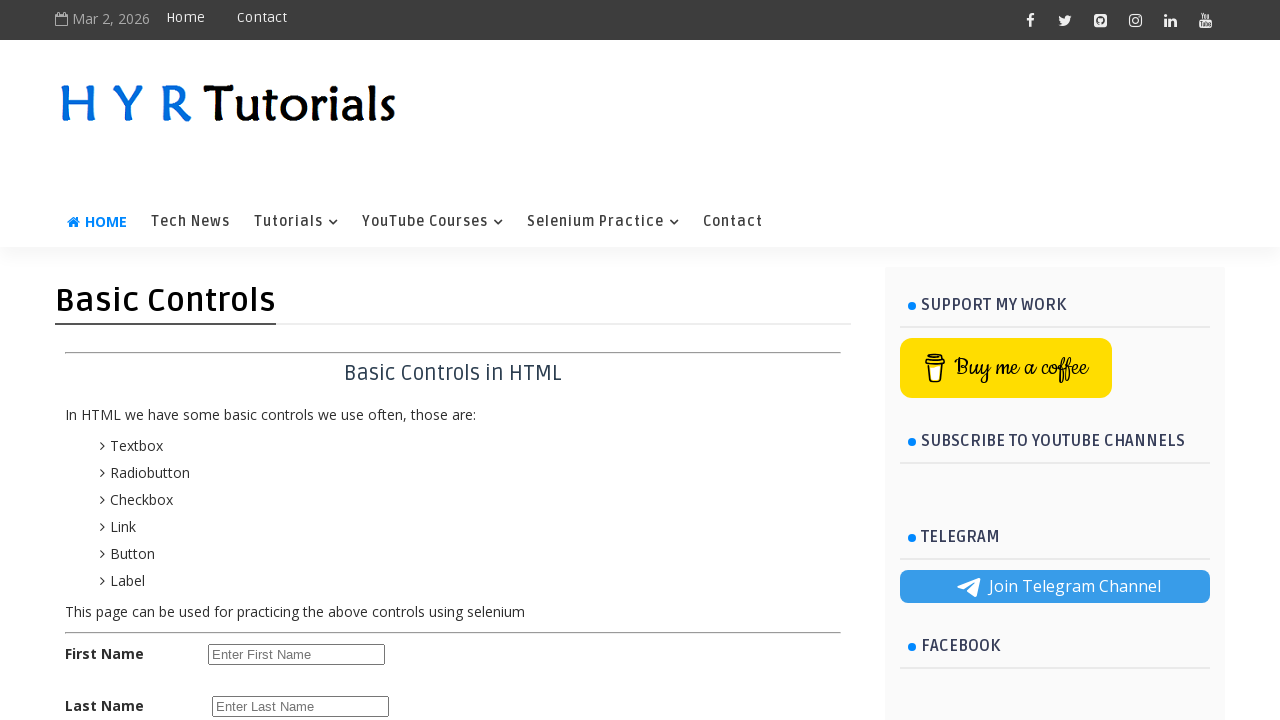

Clicked the register button at (266, 626) on button.bcButton#registerbtn
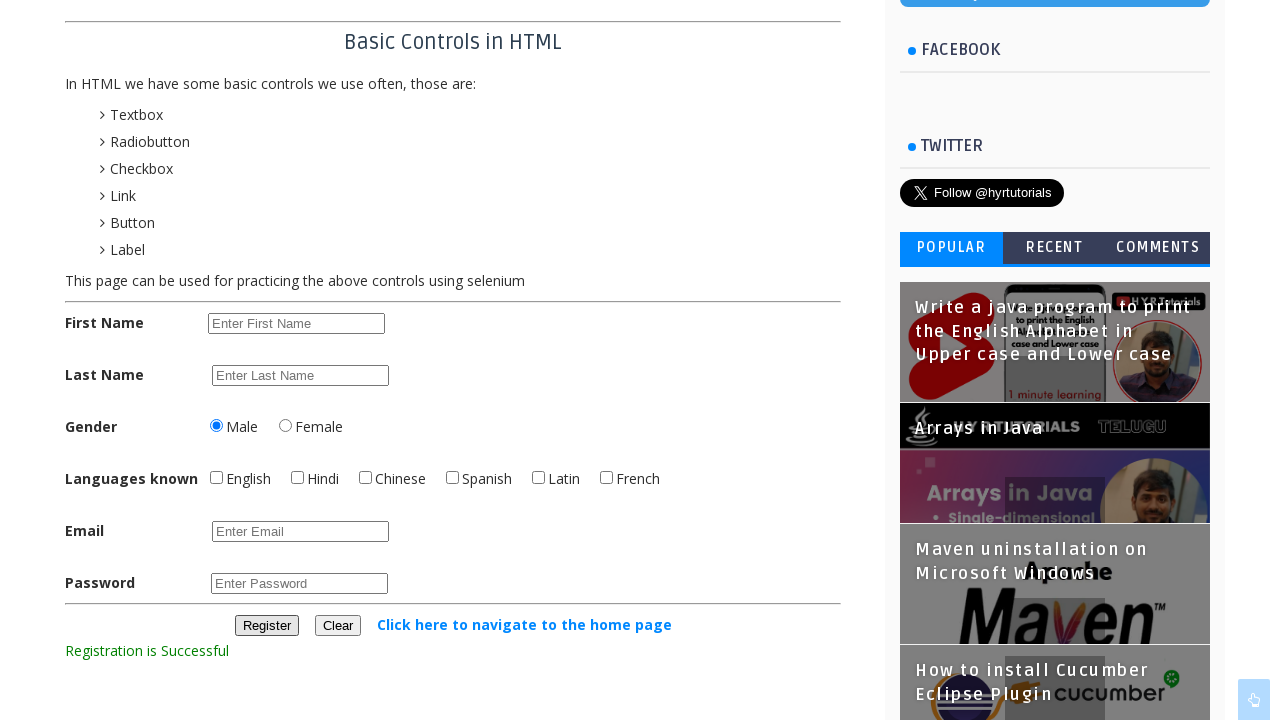

Checked the English checkbox at (216, 478) on input.bcCheckBox#englishchbx
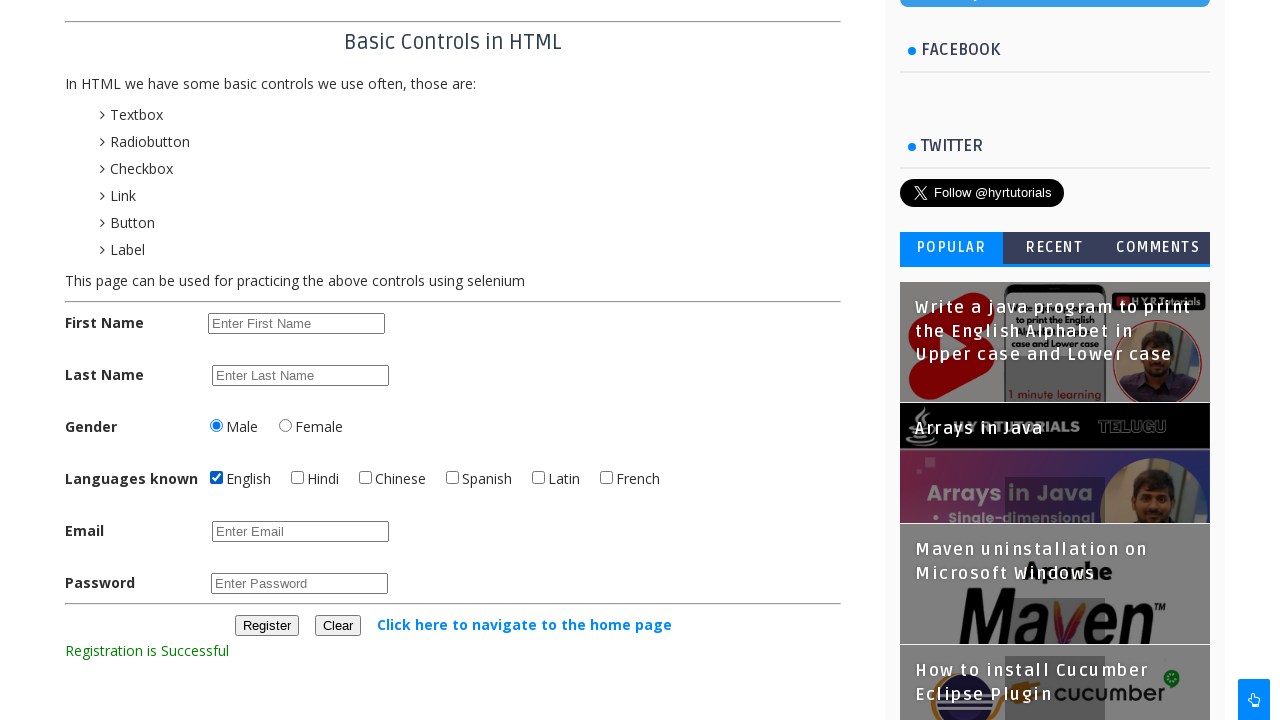

Filled email field with 'ALLURI sits RAMA RAJU' on input#email
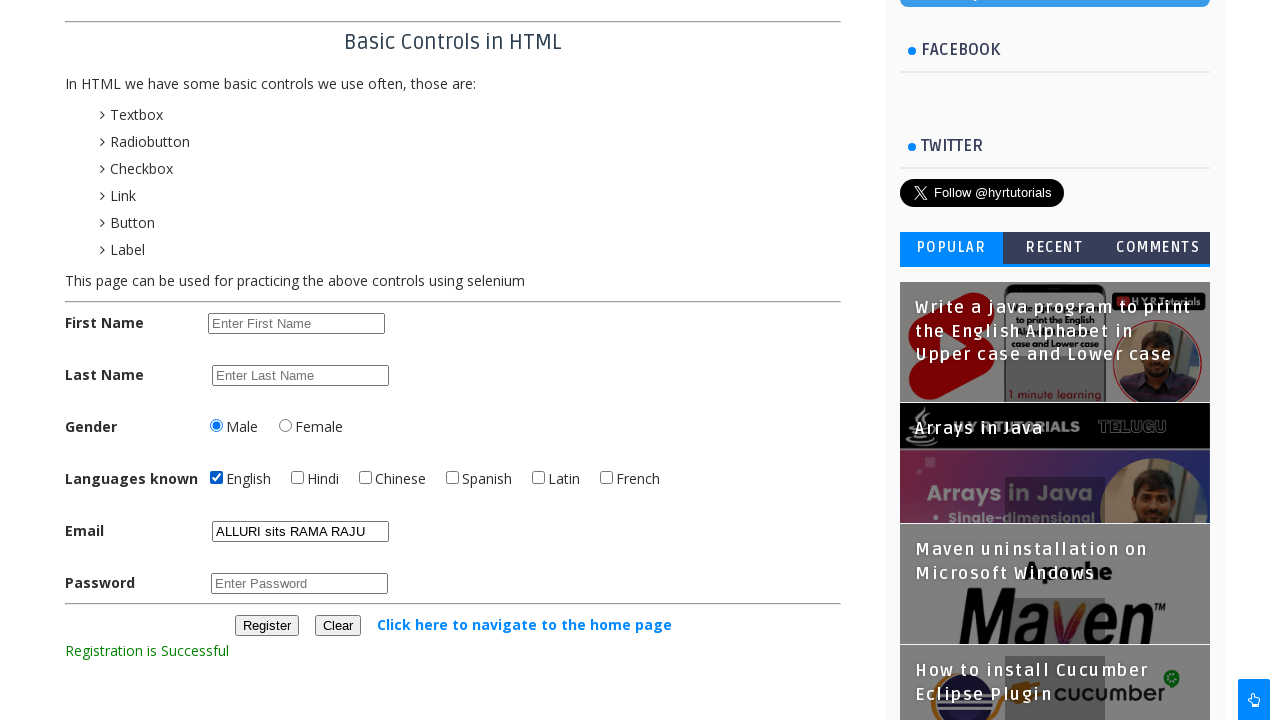

Clicked the navigate home link at (524, 624) on a#navigateHome
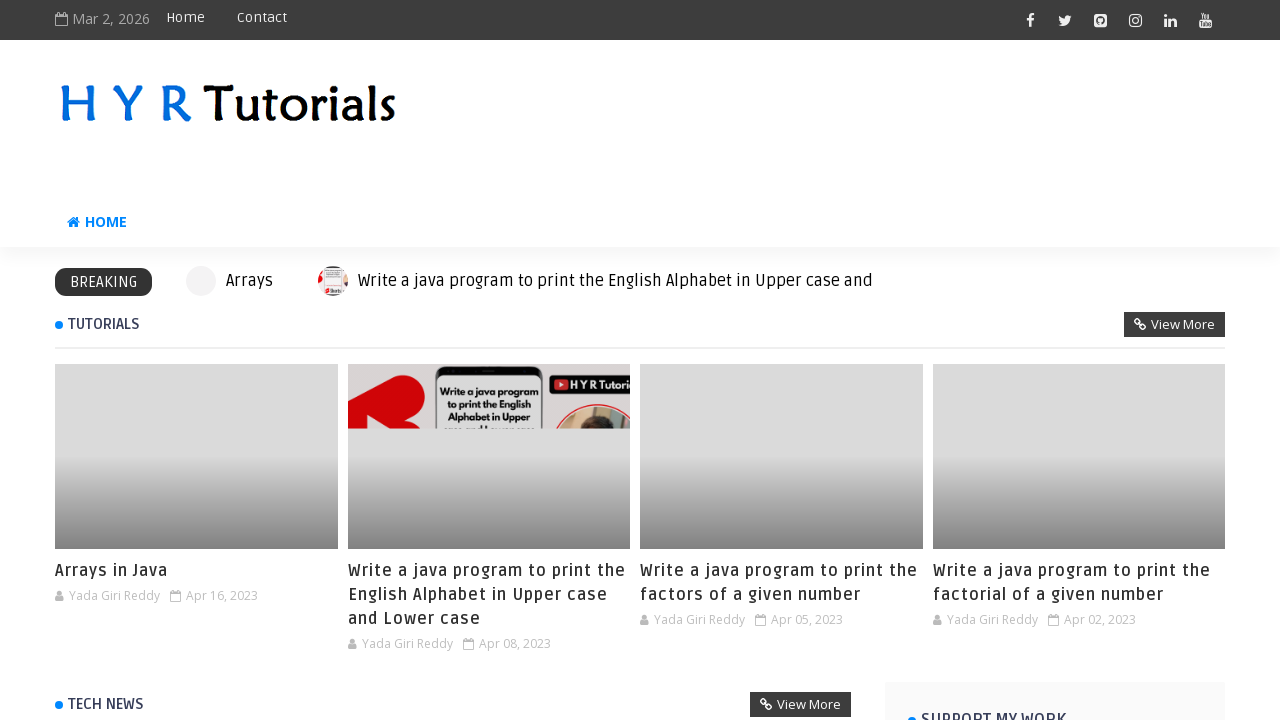

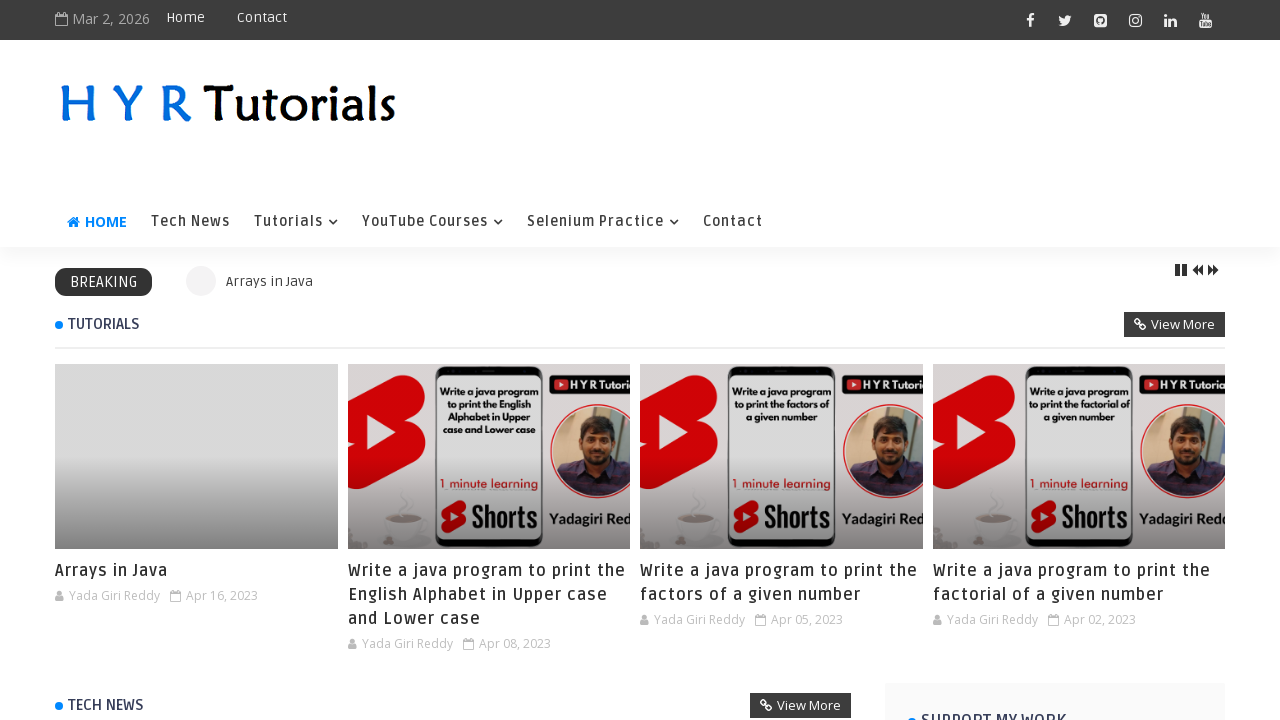